Tests basic browser commands by navigating to daringfireball.net, retrieving the page title, current URL, and page source, then refreshing the page to verify browser navigation functionality.

Starting URL: http://daringfireball.net/

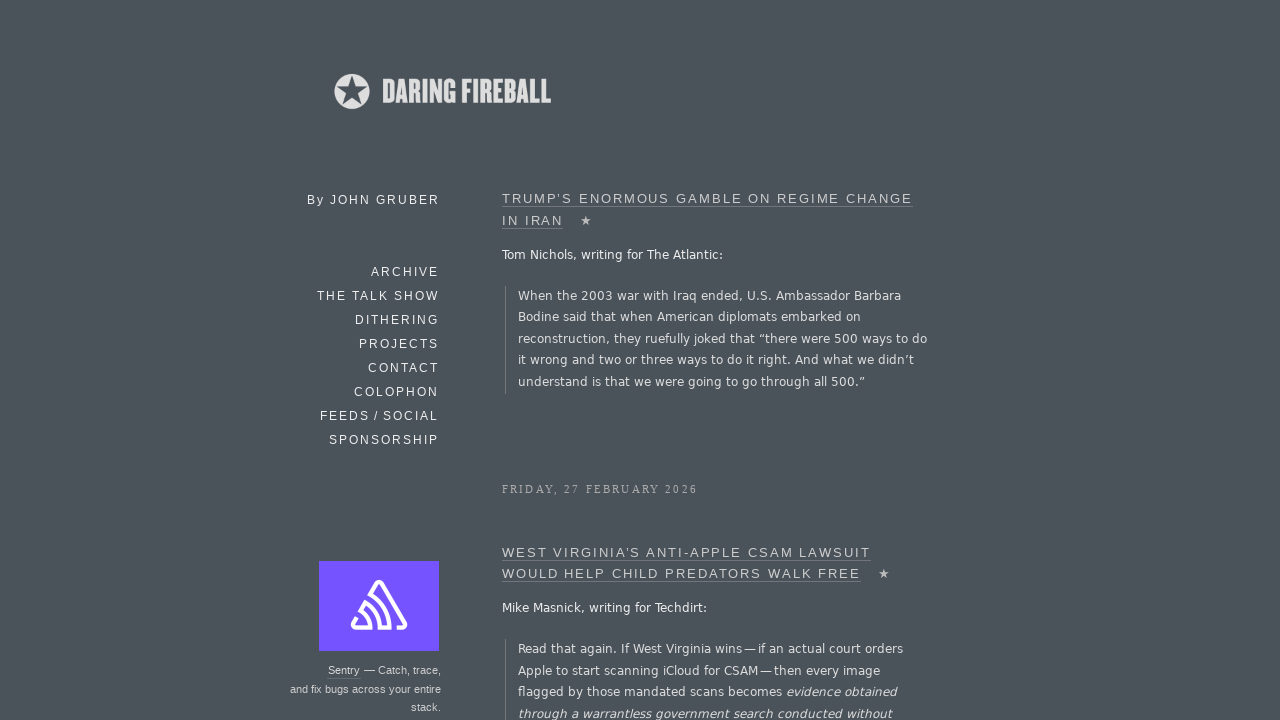

Retrieved page title
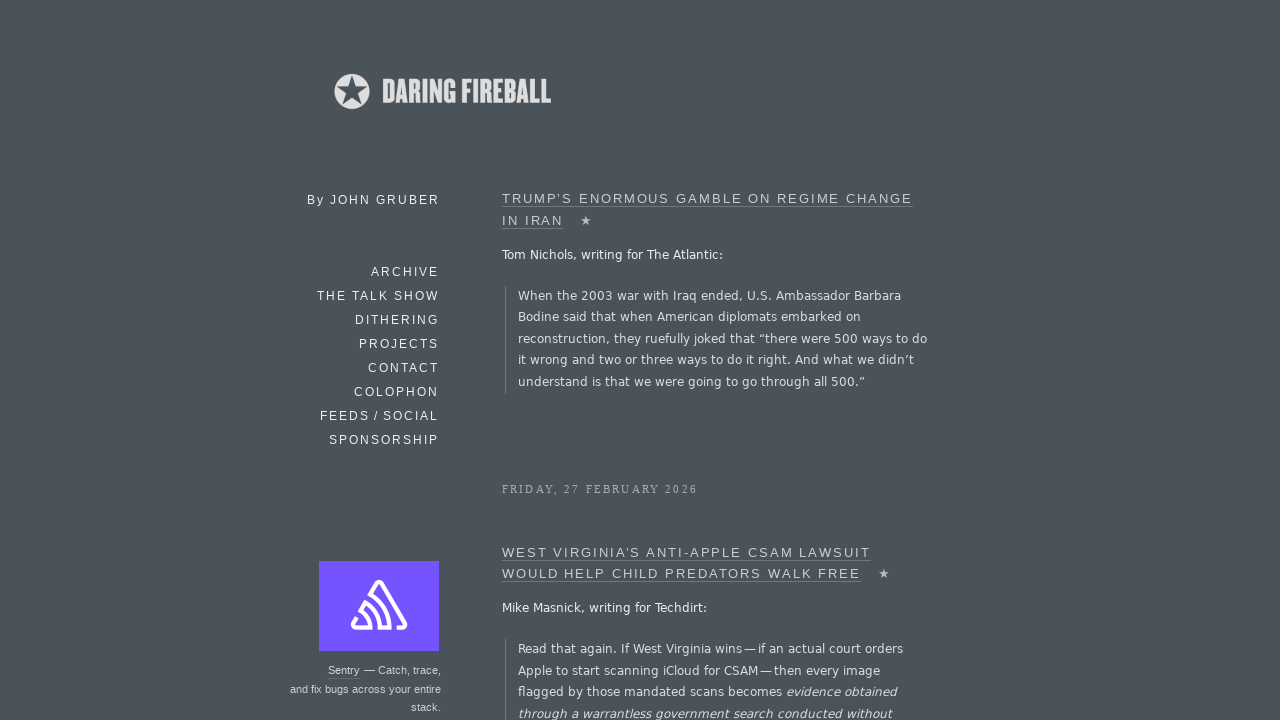

Calculated title length
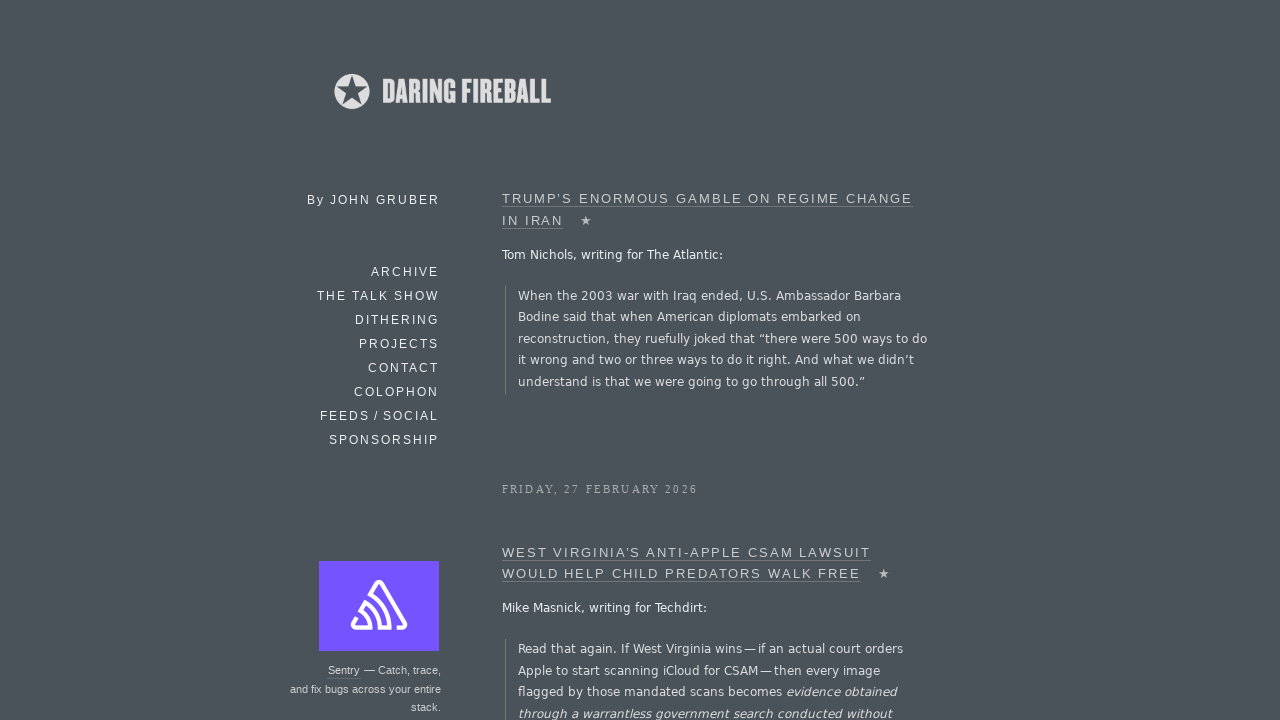

Retrieved current URL
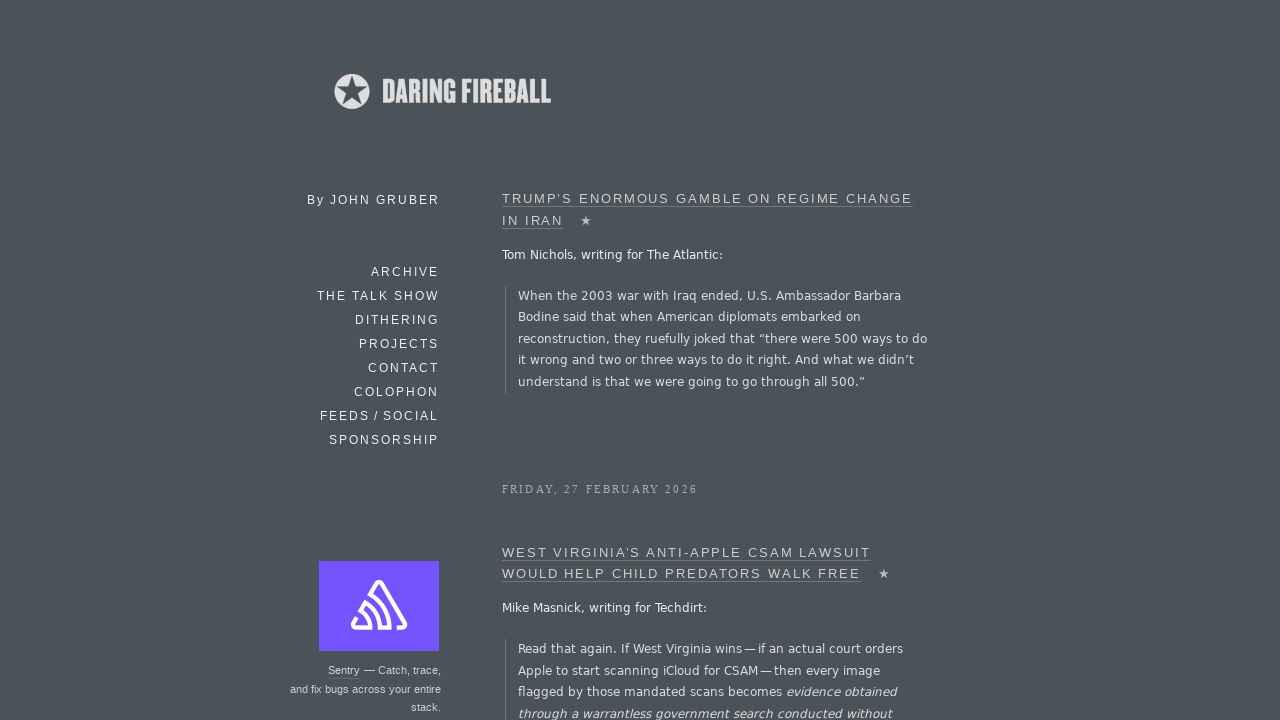

Calculated URL length
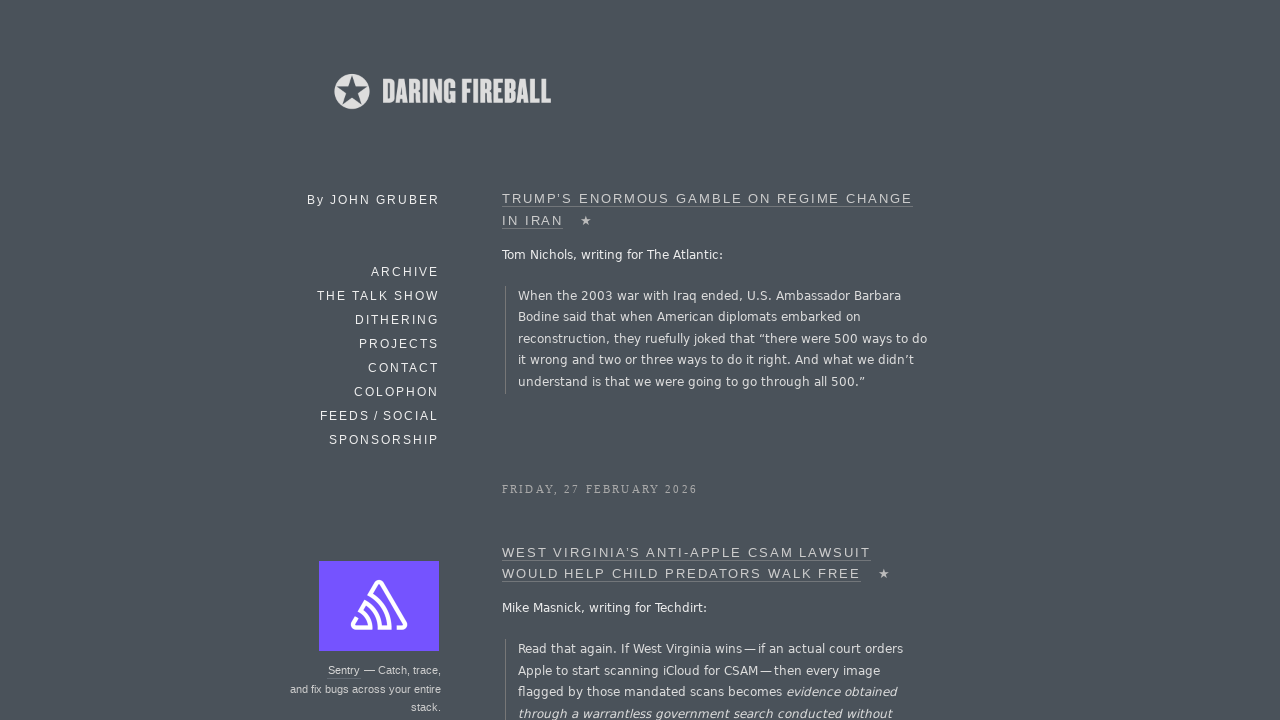

Refreshed the page
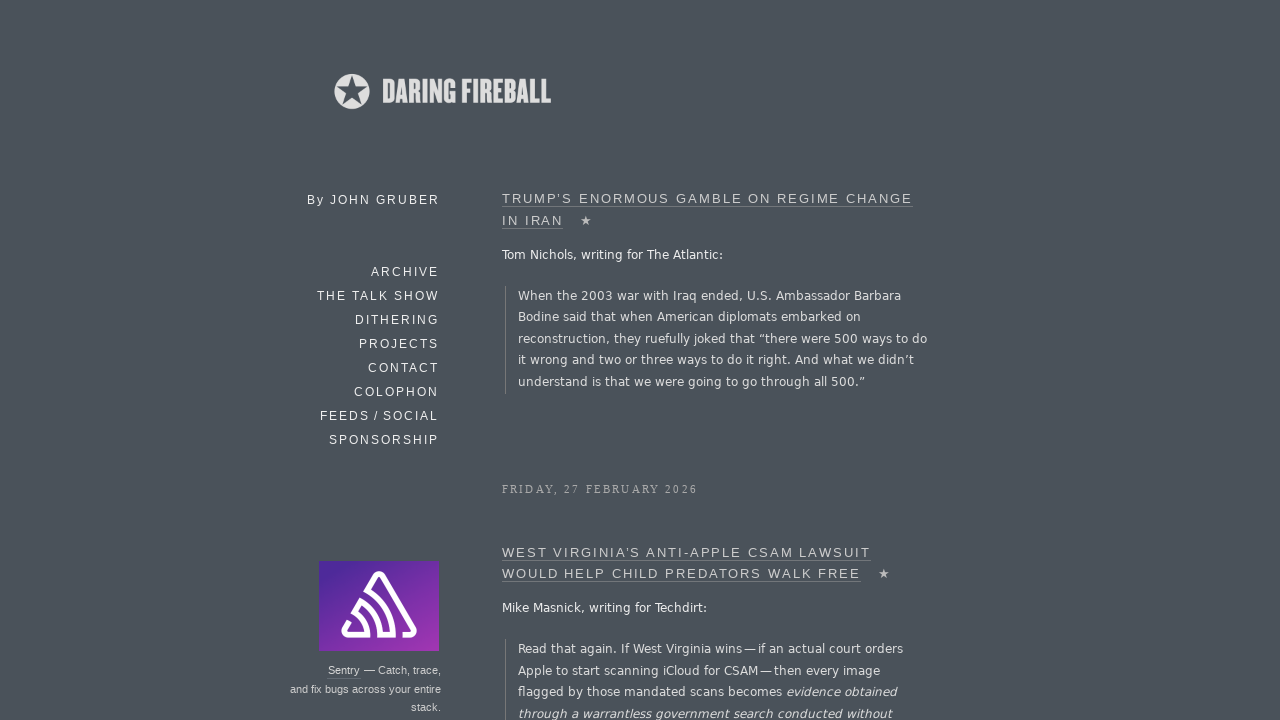

Retrieved page source content
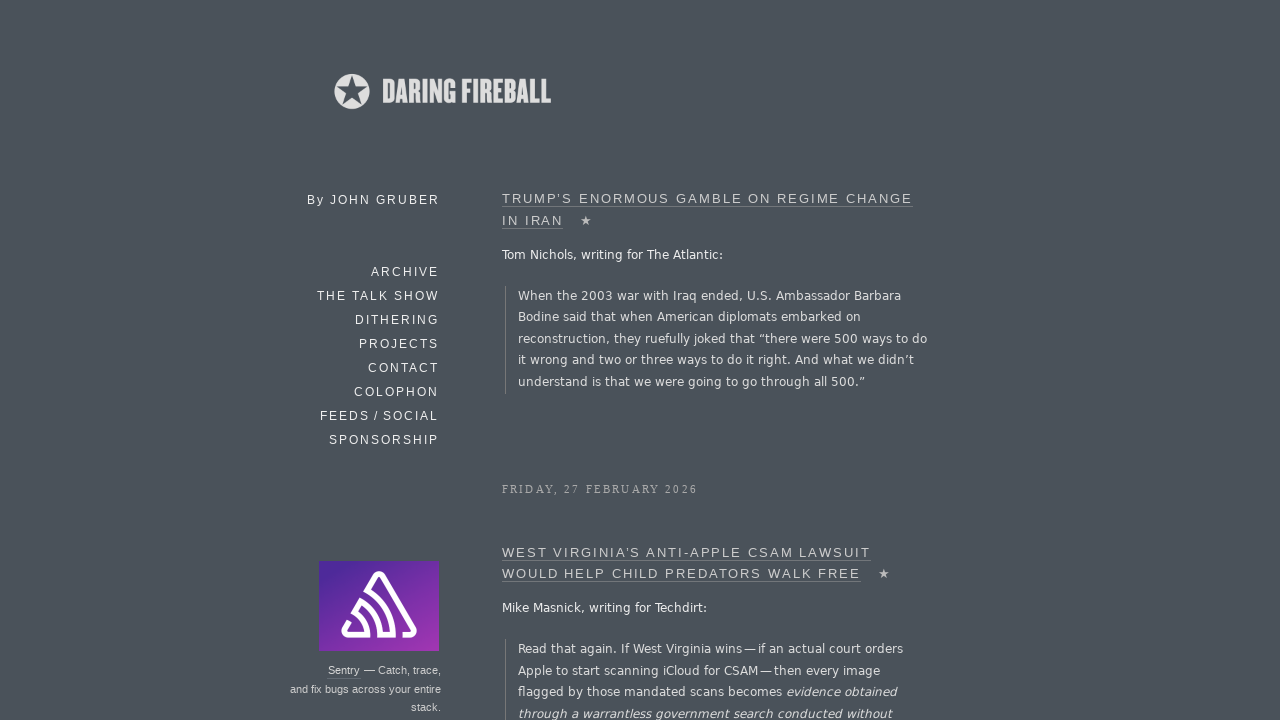

Calculated page source length
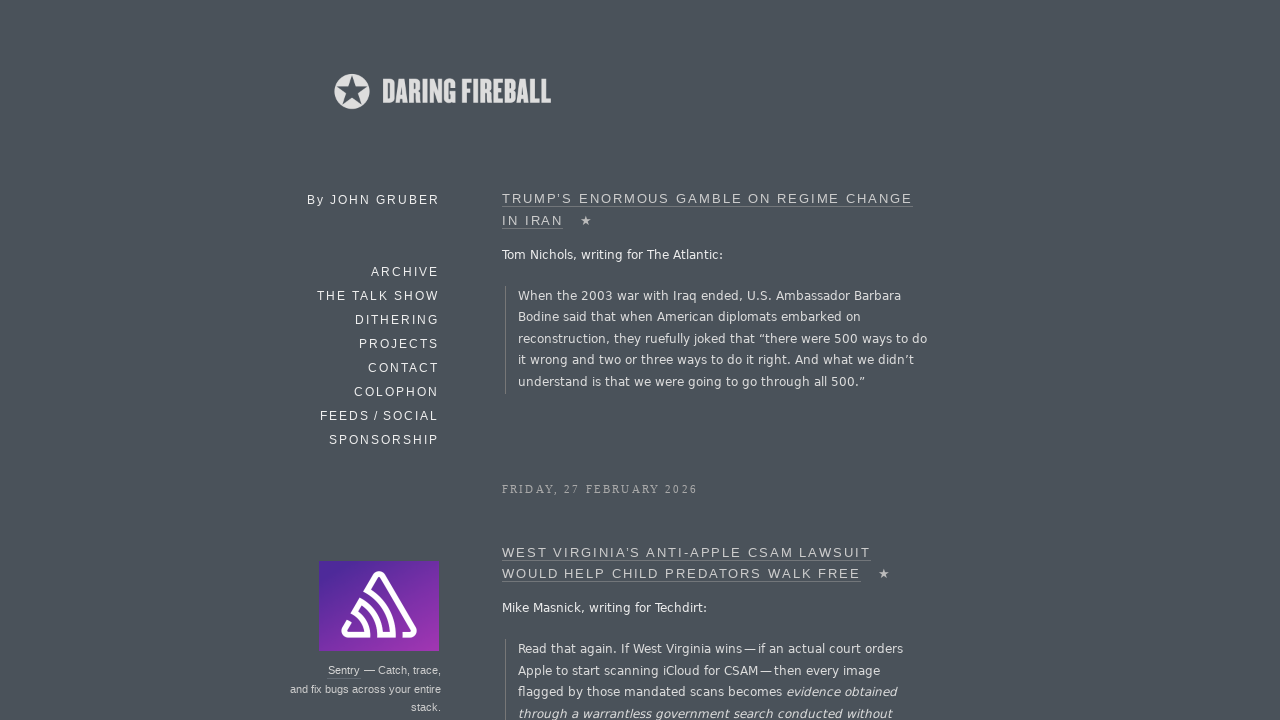

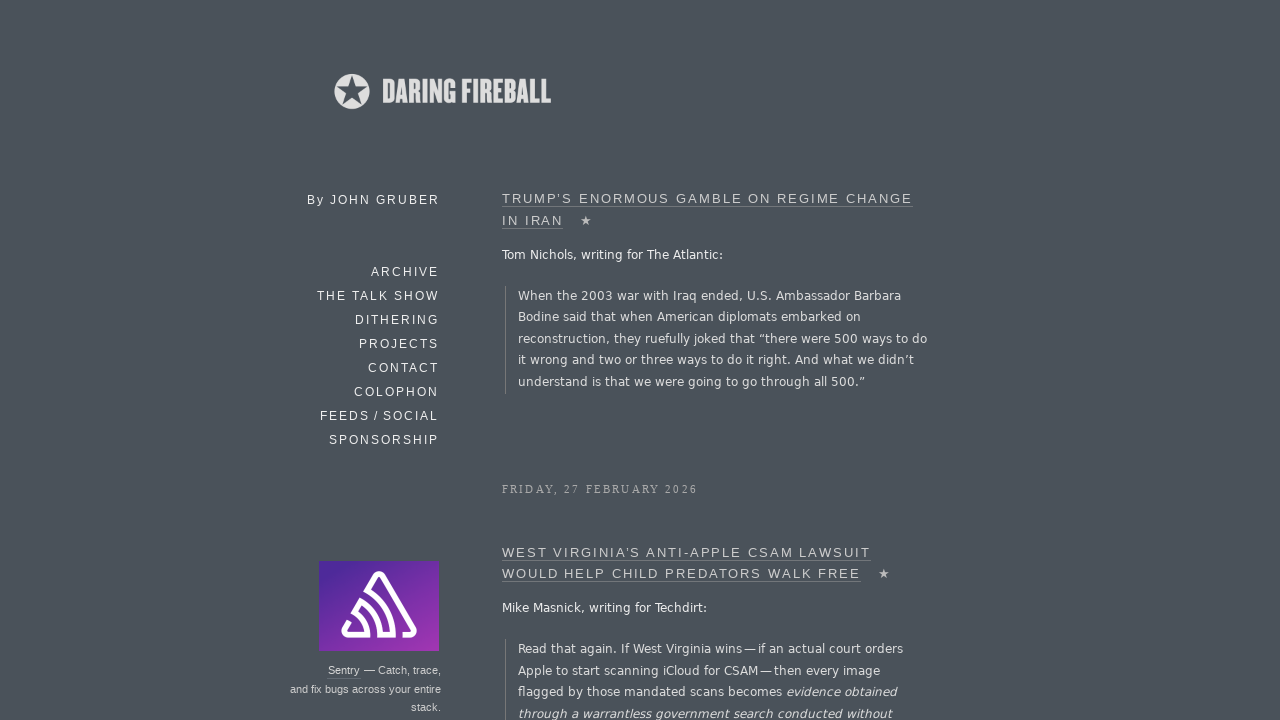